Tests filtering functionality by clicking Active, Completed, and All links, and using browser back button

Starting URL: https://demo.playwright.dev/todomvc

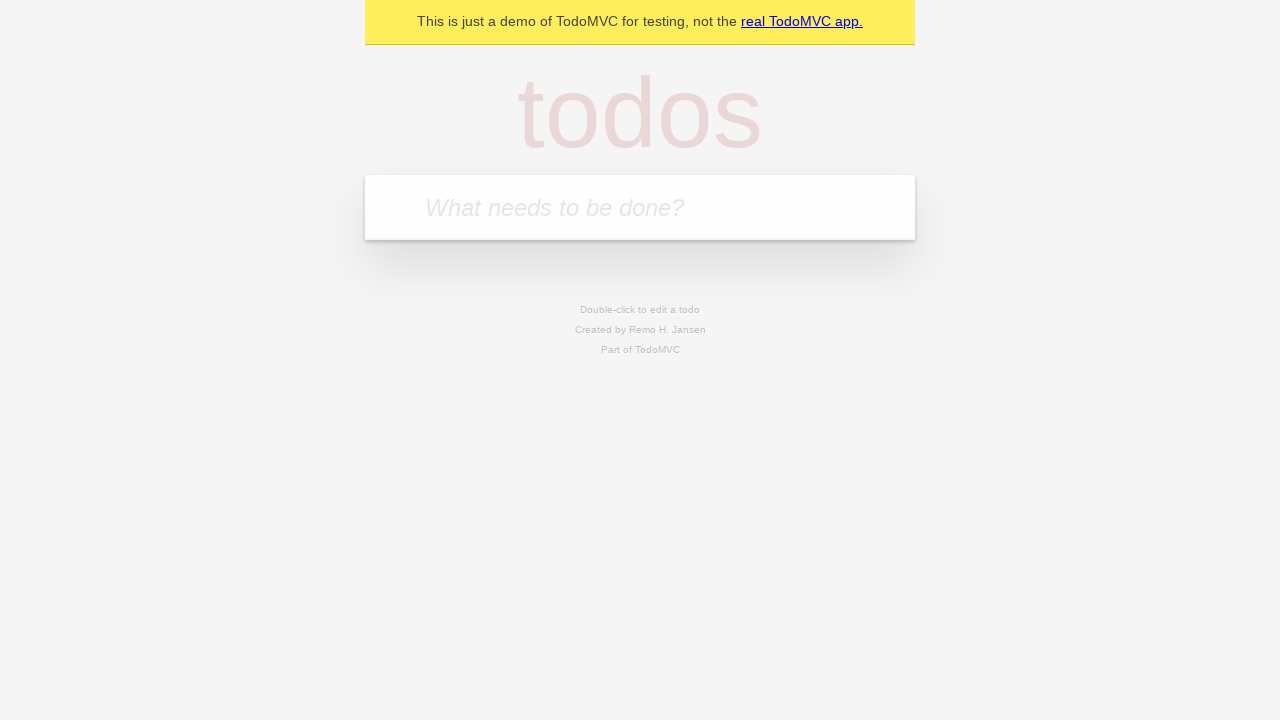

Filled todo input with 'buy some cheese' on internal:attr=[placeholder="What needs to be done?"i]
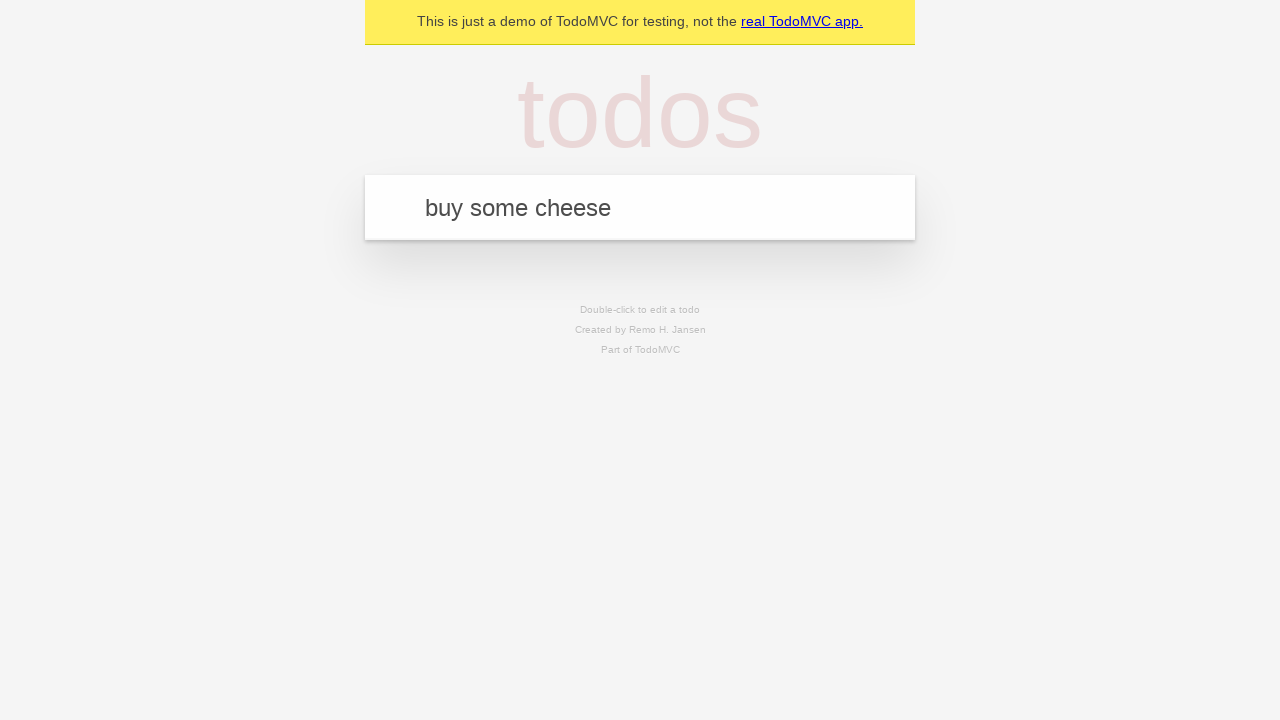

Pressed Enter to add first todo on internal:attr=[placeholder="What needs to be done?"i]
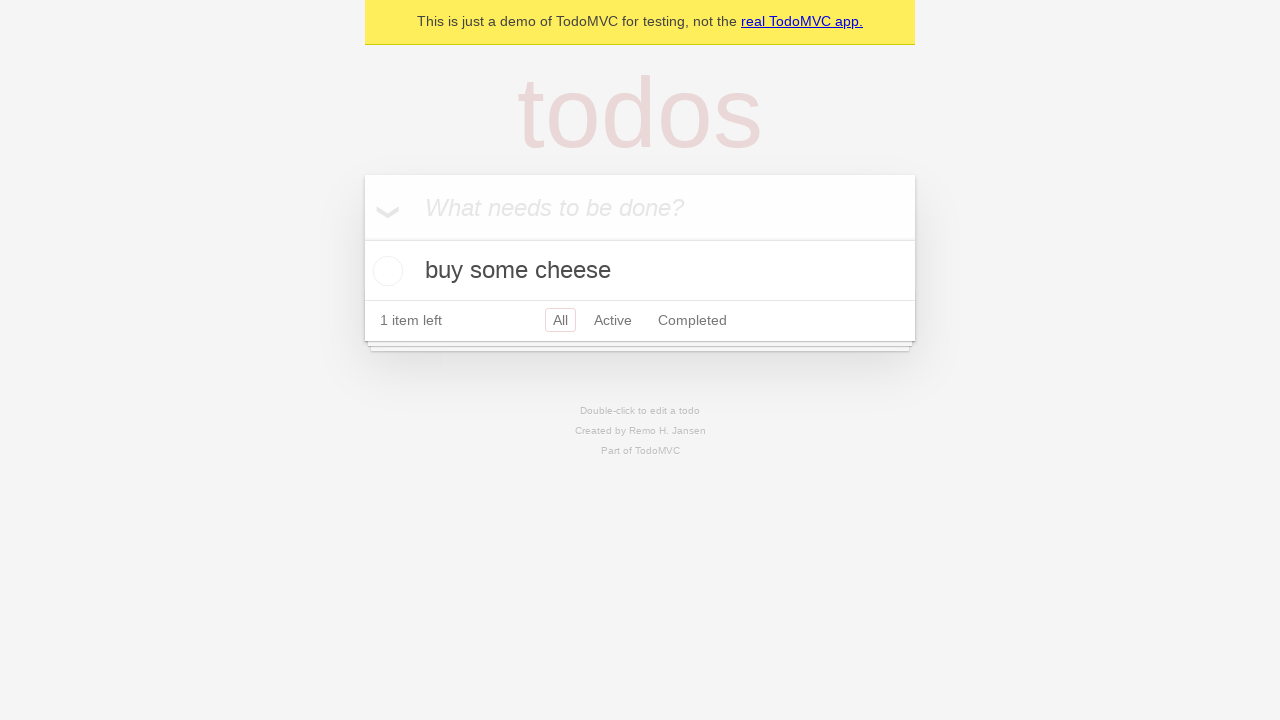

Filled todo input with 'feed the cat' on internal:attr=[placeholder="What needs to be done?"i]
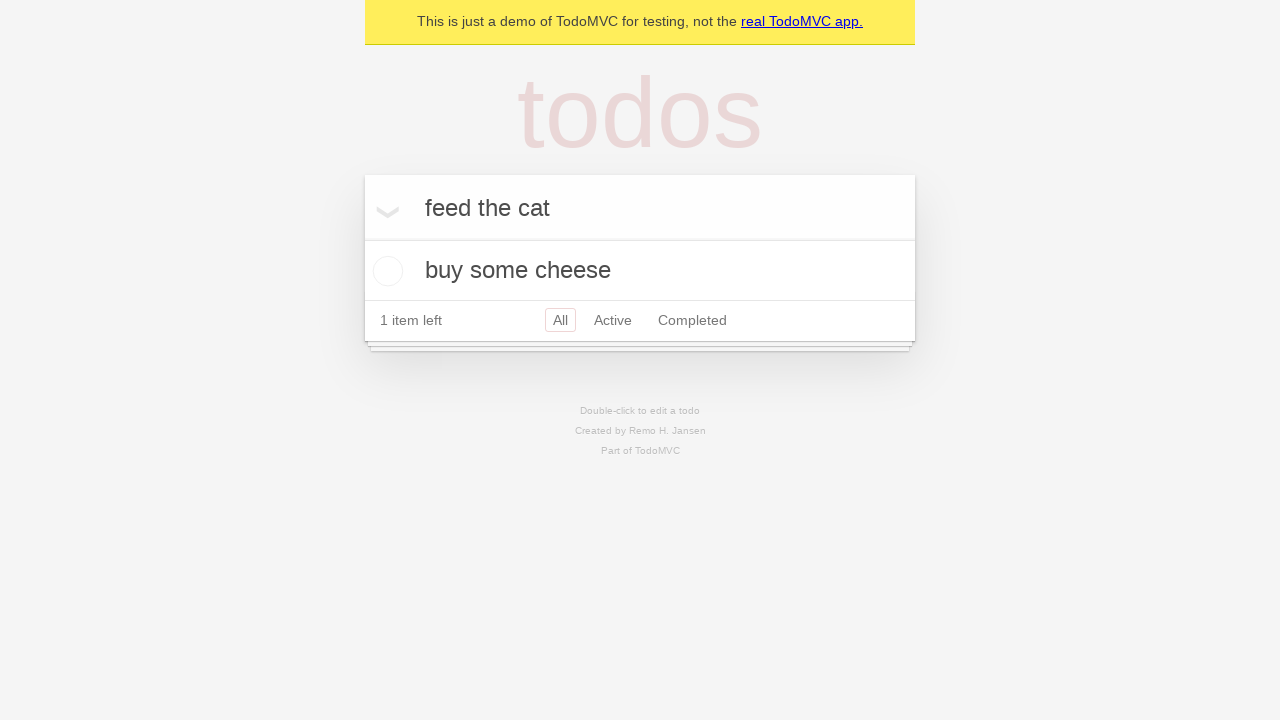

Pressed Enter to add second todo on internal:attr=[placeholder="What needs to be done?"i]
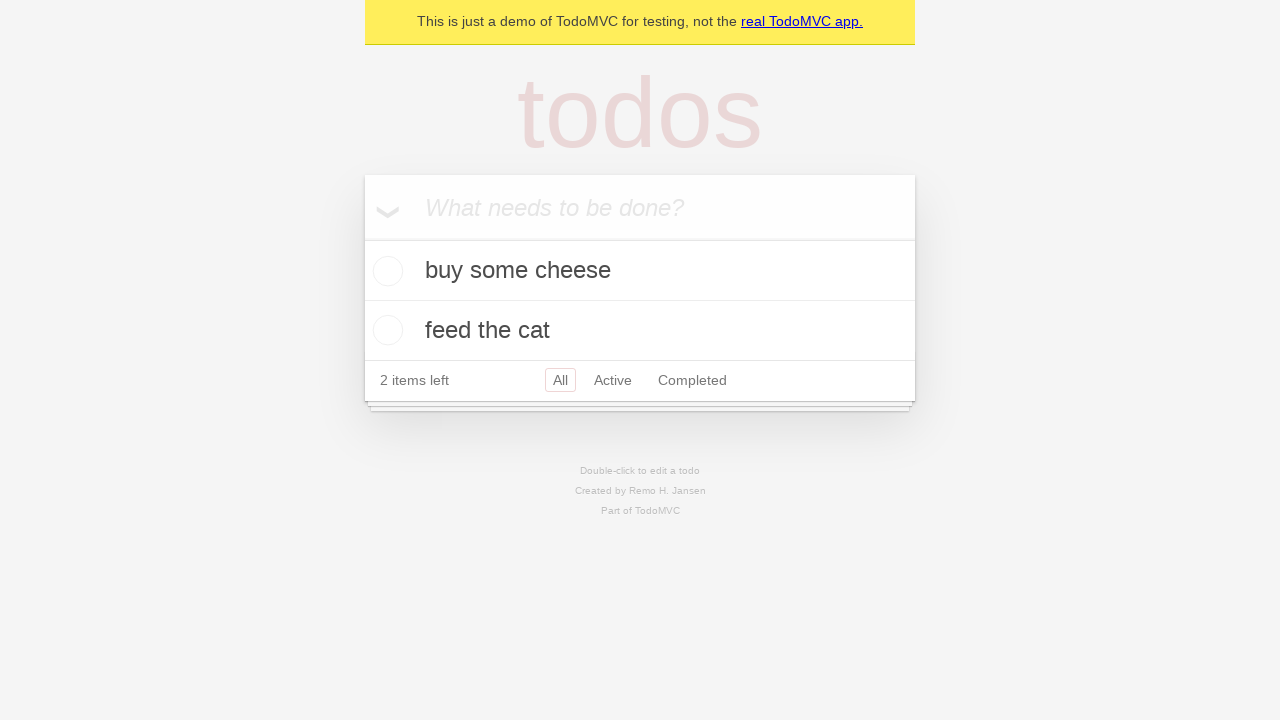

Filled todo input with 'book a doctors appointment' on internal:attr=[placeholder="What needs to be done?"i]
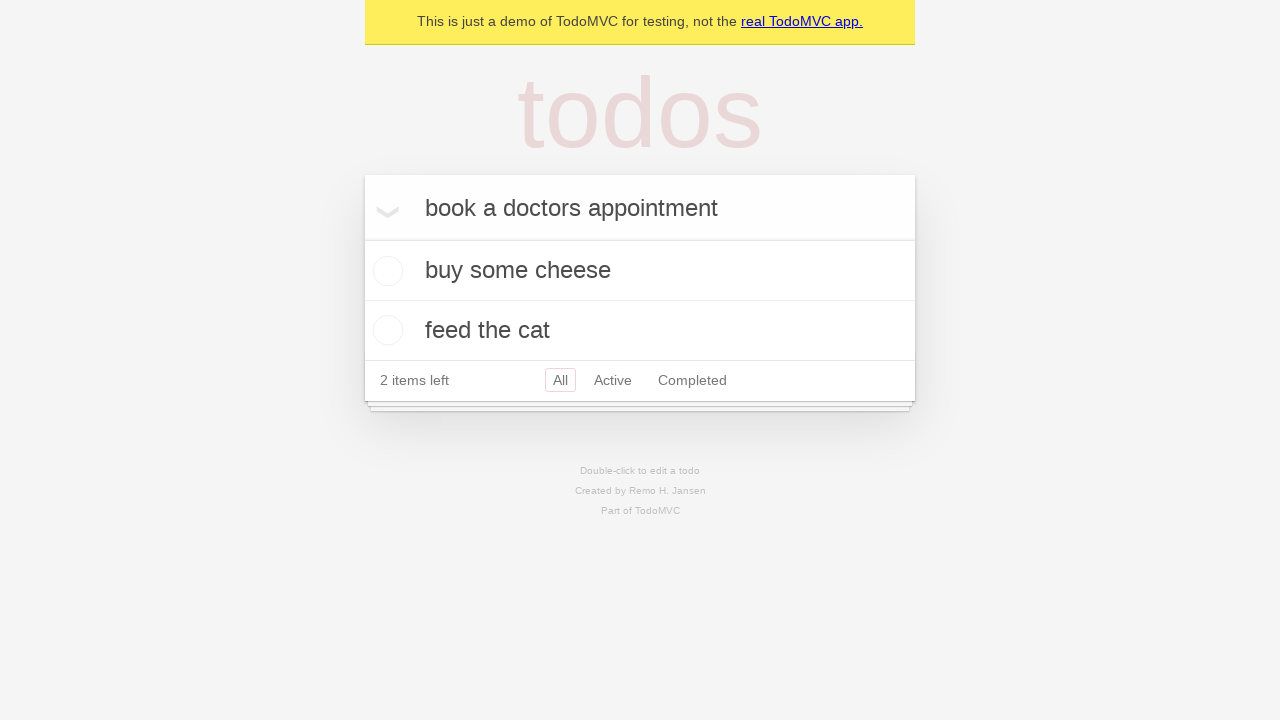

Pressed Enter to add third todo on internal:attr=[placeholder="What needs to be done?"i]
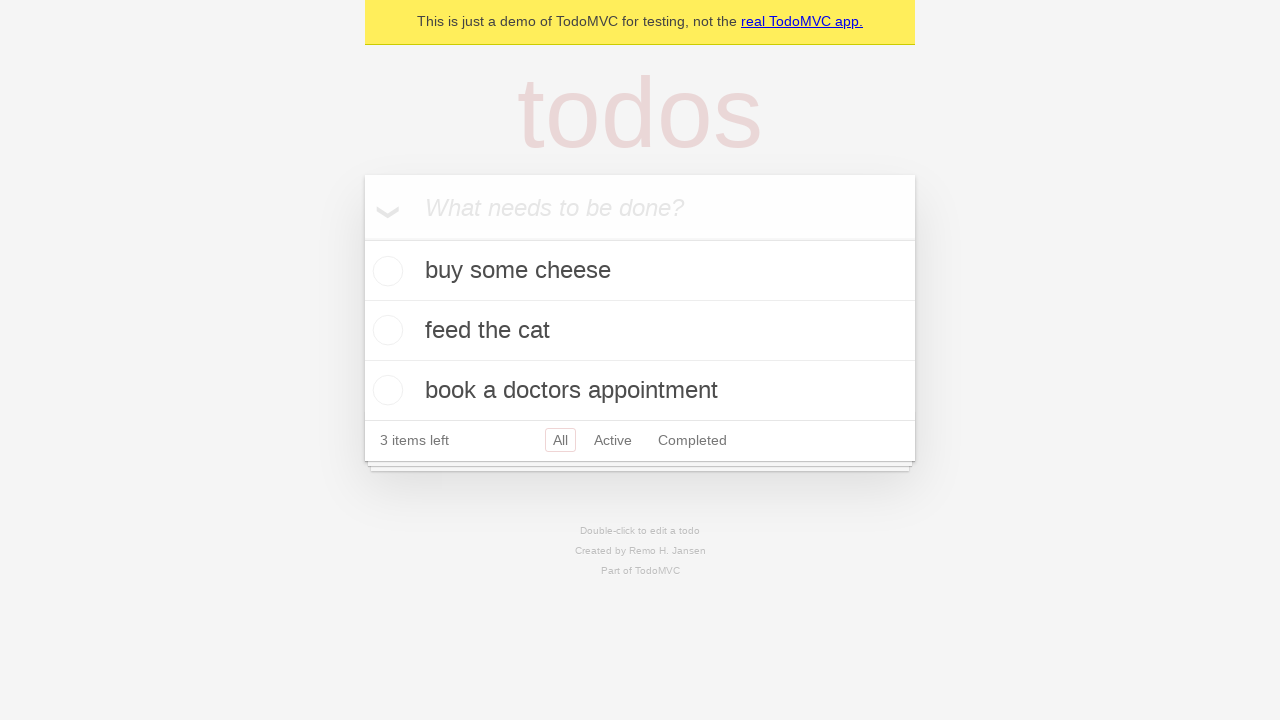

Checked second todo item to mark as completed at (385, 330) on .todo-list li .toggle >> nth=1
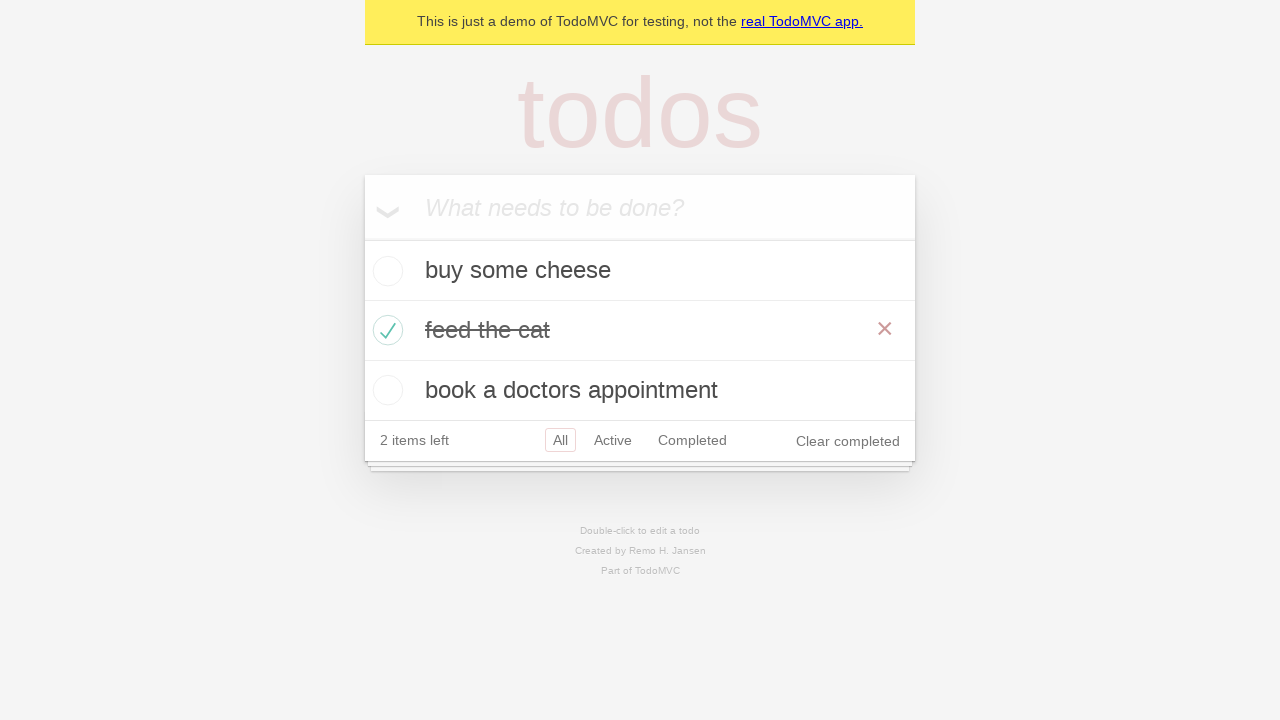

Clicked Active filter to show only active todos at (613, 440) on internal:role=link[name="Active"i]
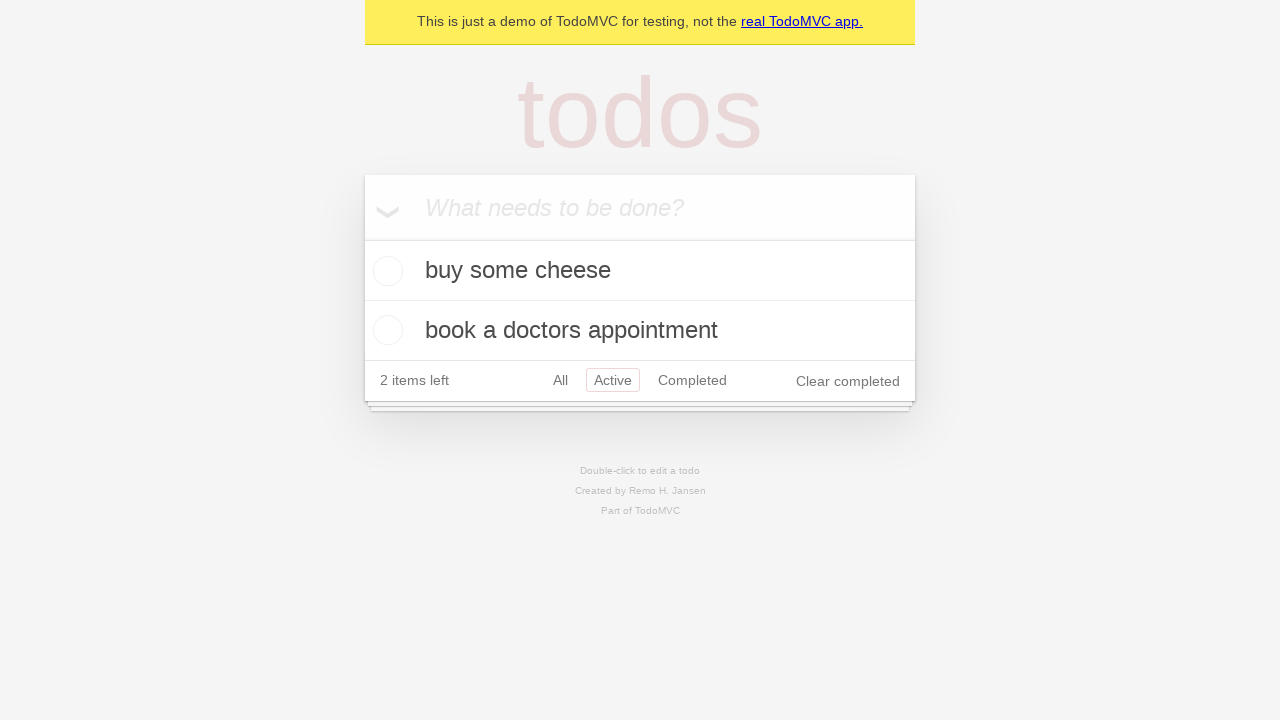

Clicked Completed filter to show only completed todos at (692, 380) on internal:role=link[name="Completed"i]
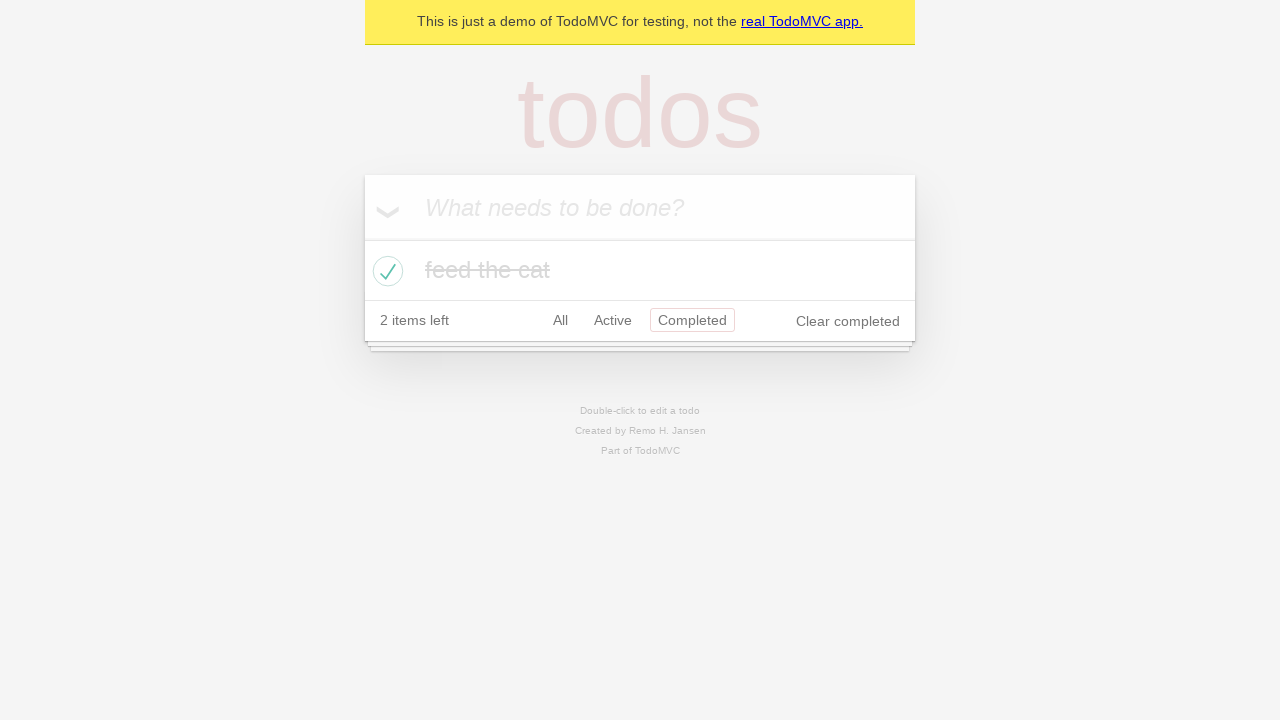

Clicked All filter to show all todos at (560, 320) on internal:role=link[name="All"i]
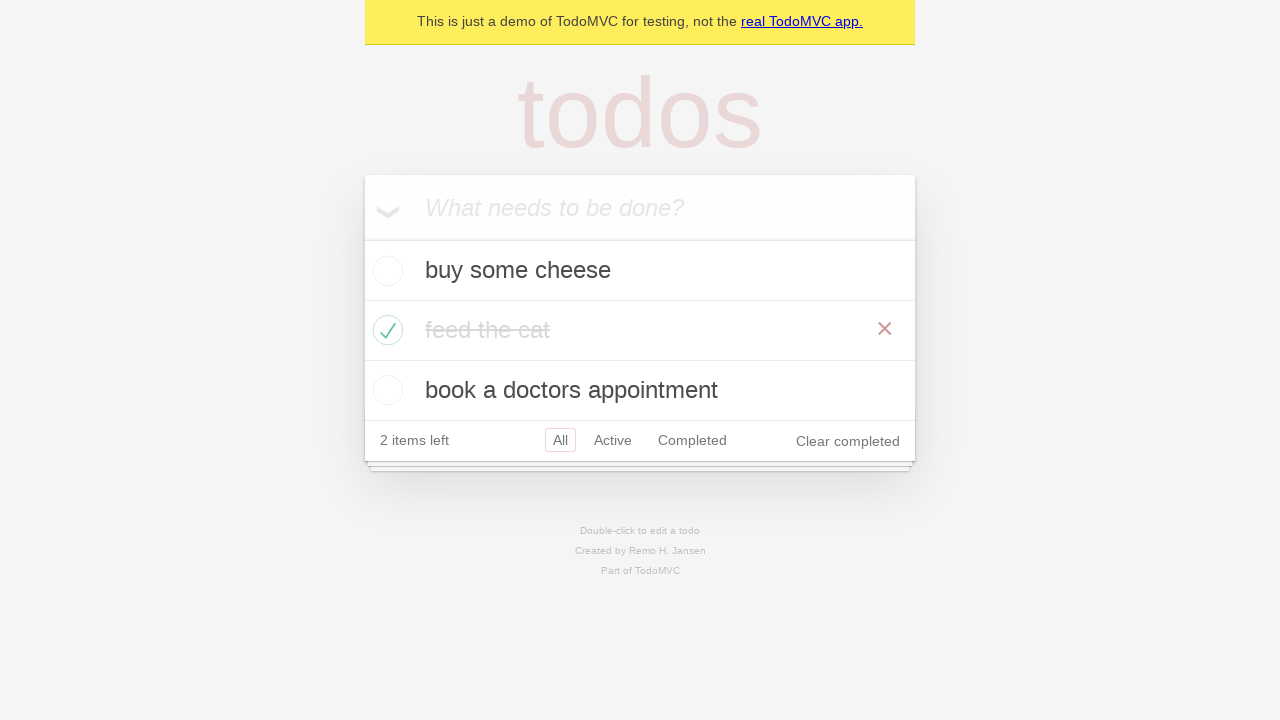

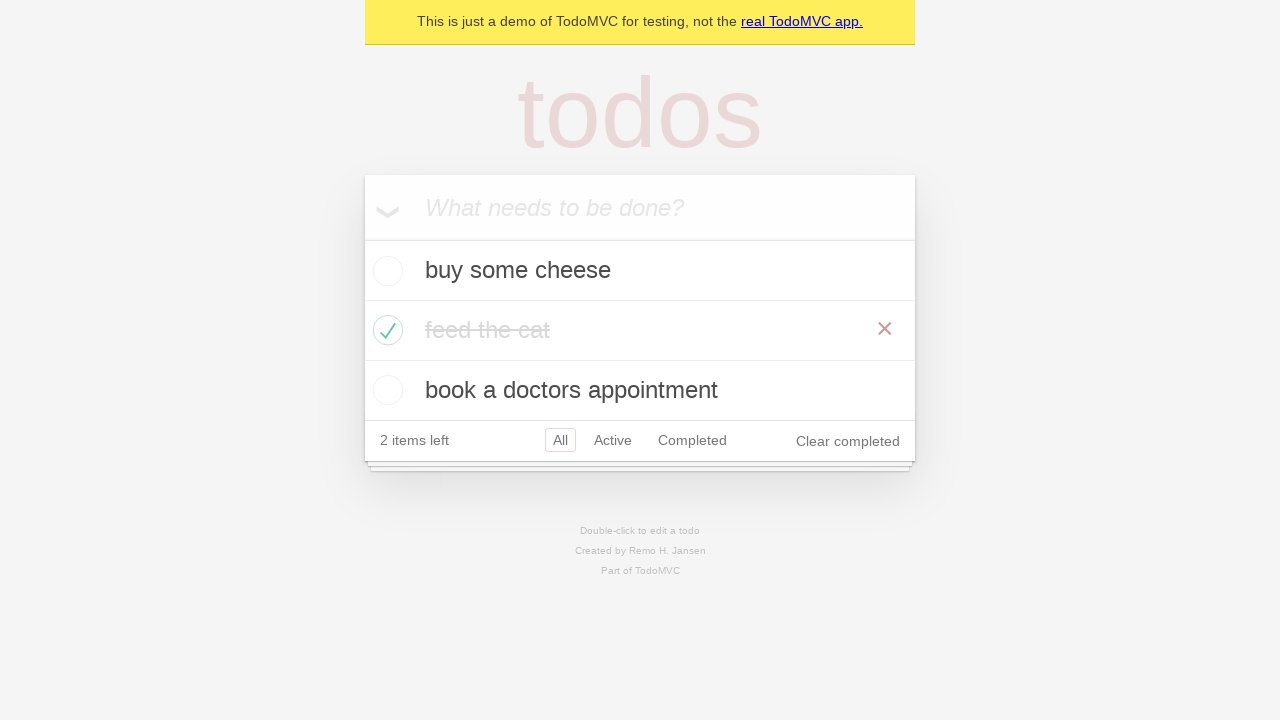